Tests explicit wait functionality by clicking a button that triggers delayed text display, then waits for and verifies the "WebDriver" text appears on the page.

Starting URL: http://seleniumpractise.blogspot.com/2016/08/how-to-use-explicit-wait-in-selenium.html

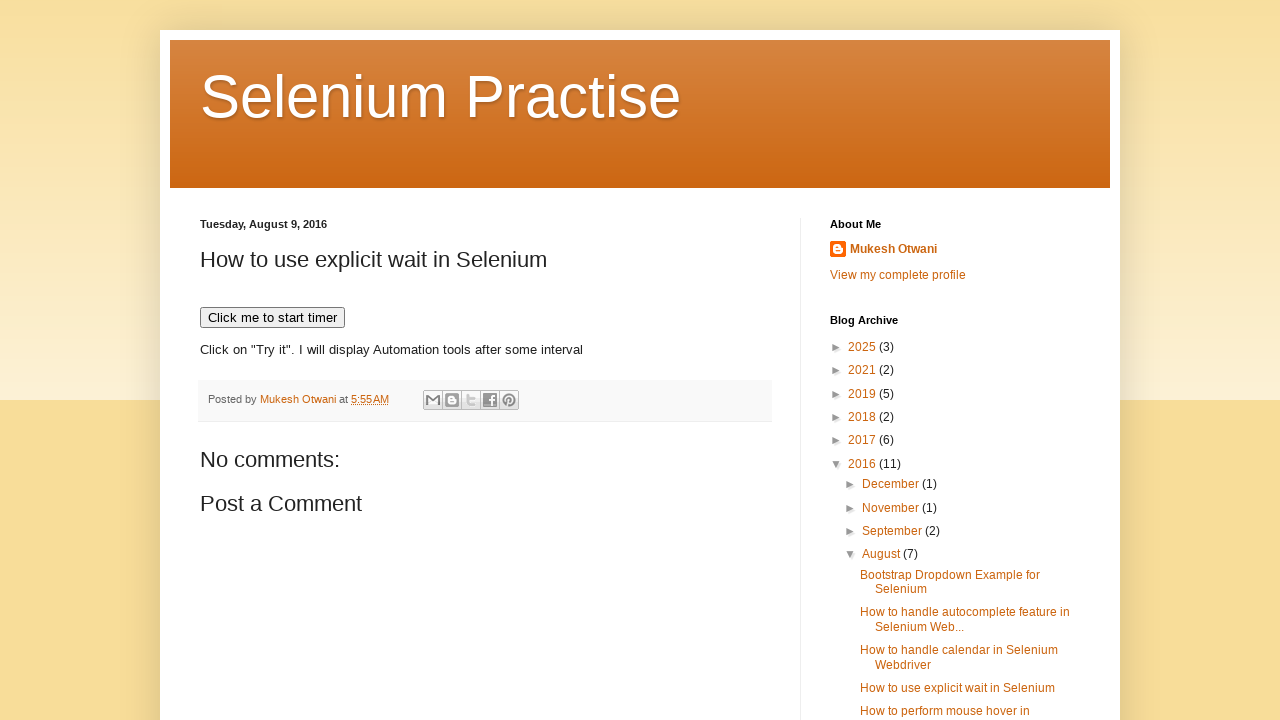

Navigated to explicit wait test page
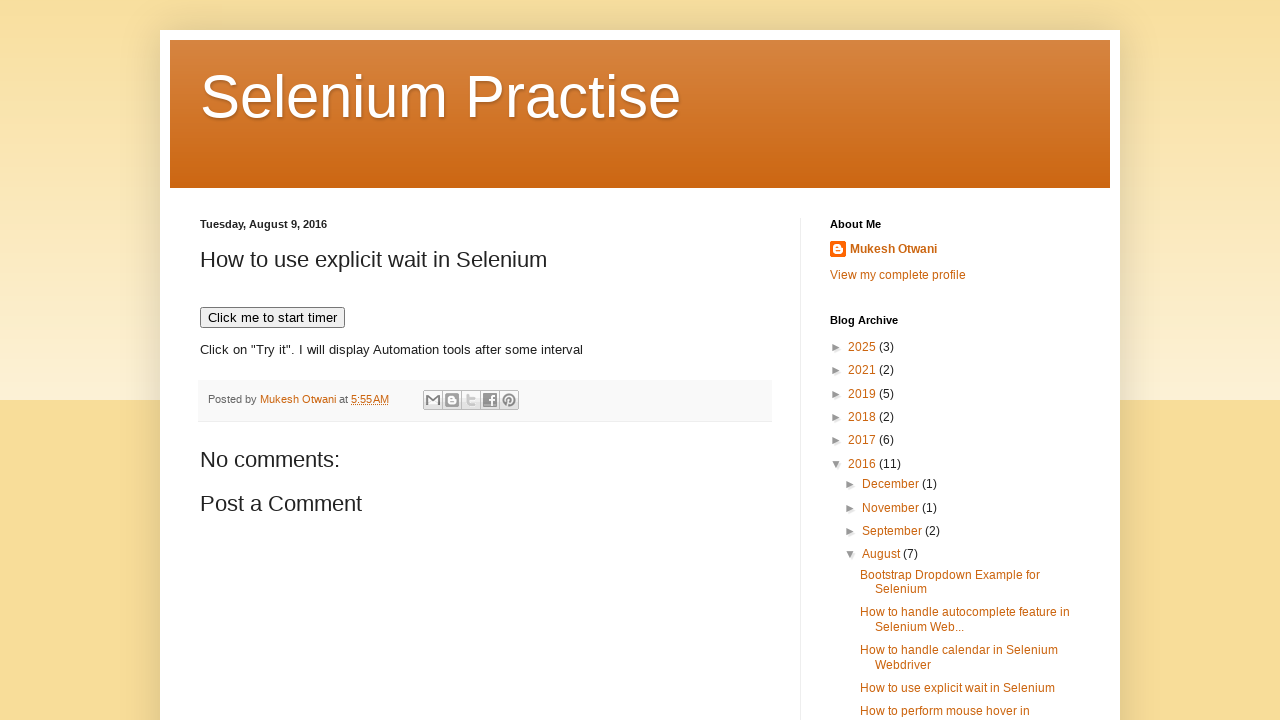

Clicked button to trigger delayed text display at (272, 318) on button[onclick='timedText()']
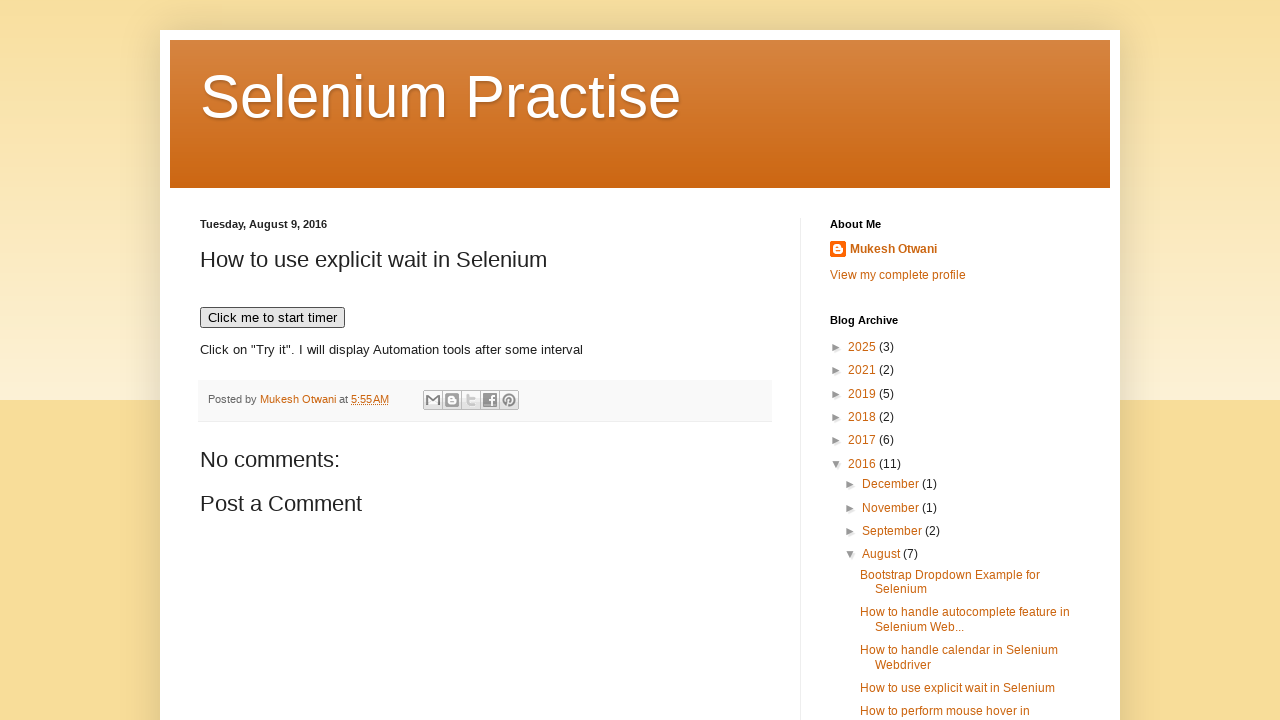

Waited for and verified 'WebDriver' text appeared on page after delay
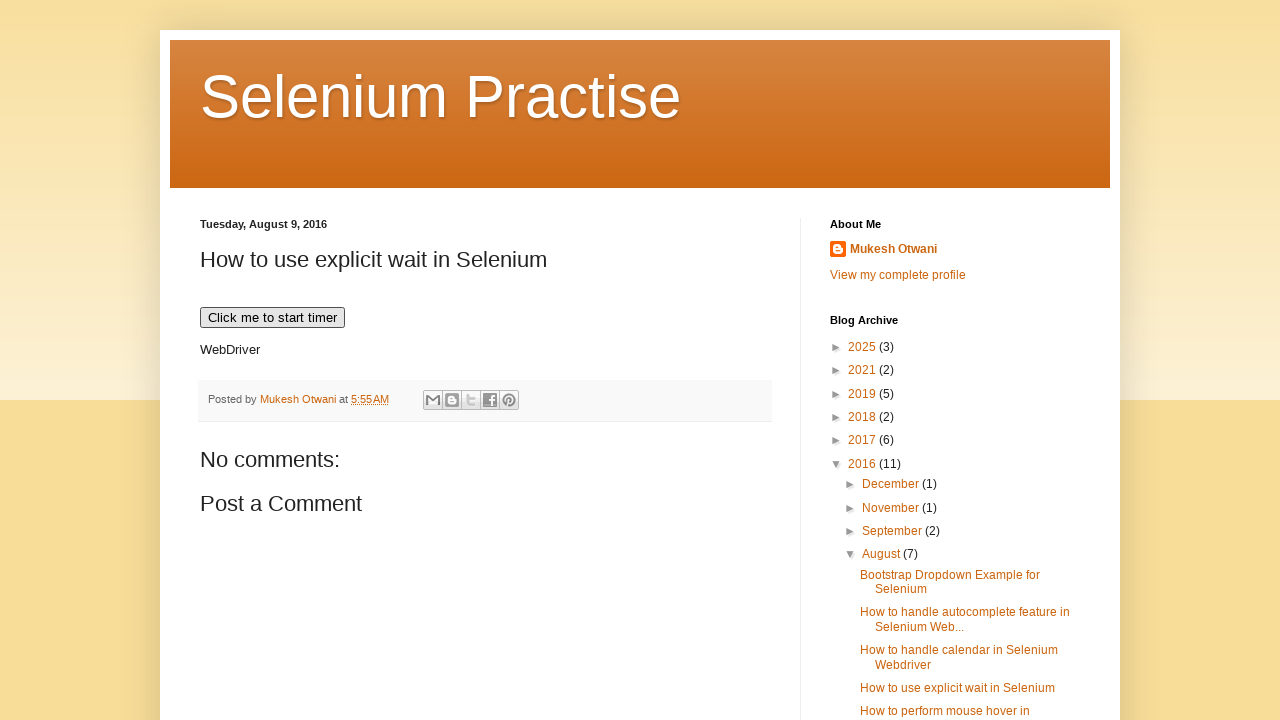

Located the 'WebDriver' text element
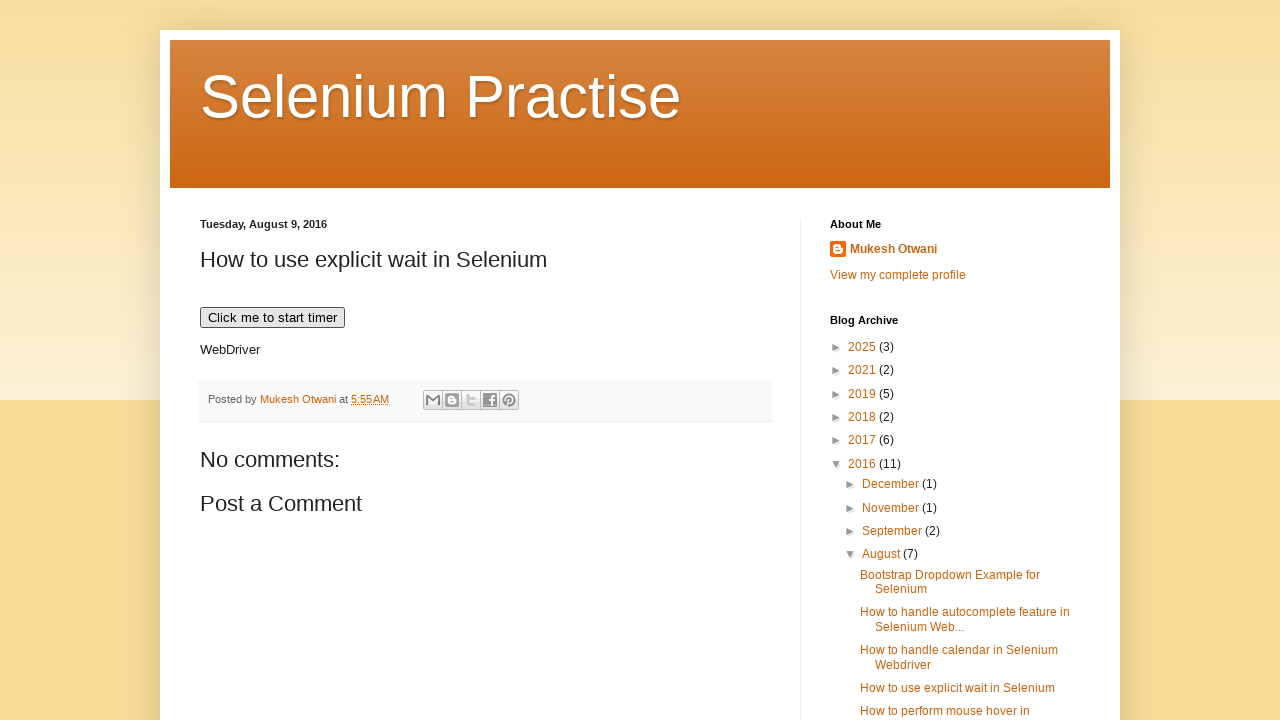

Extracted and printed message text content
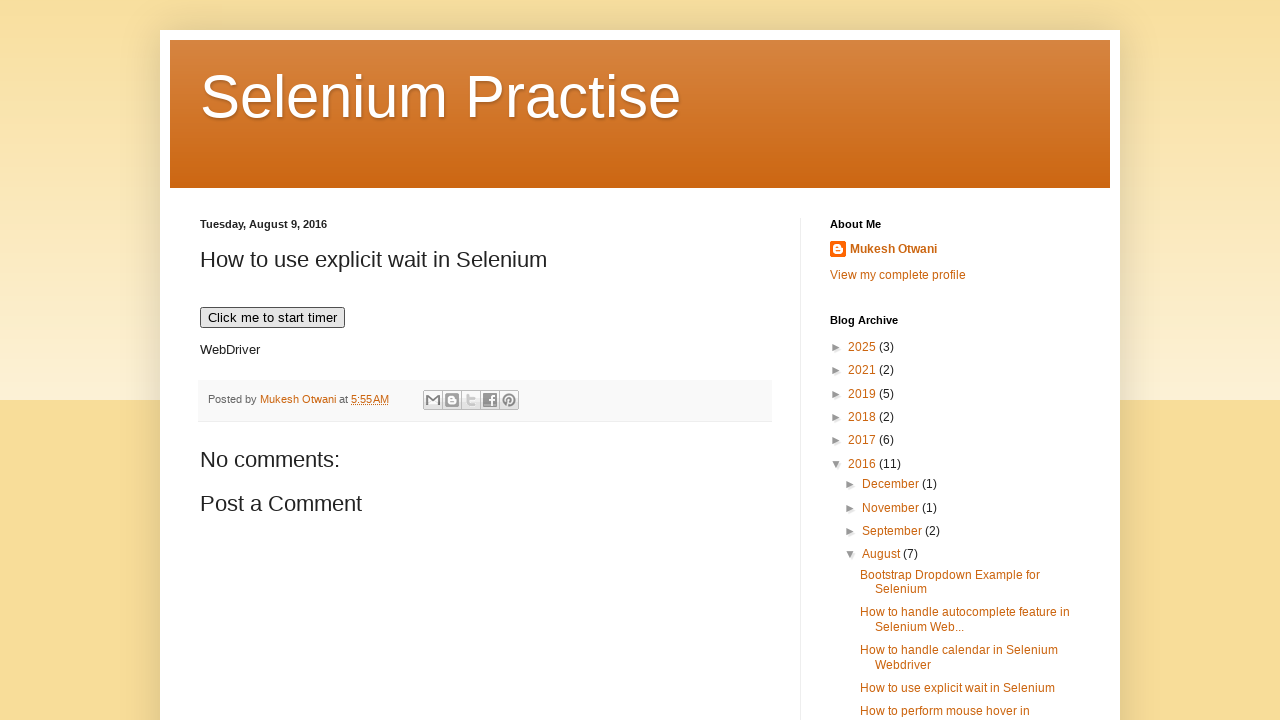

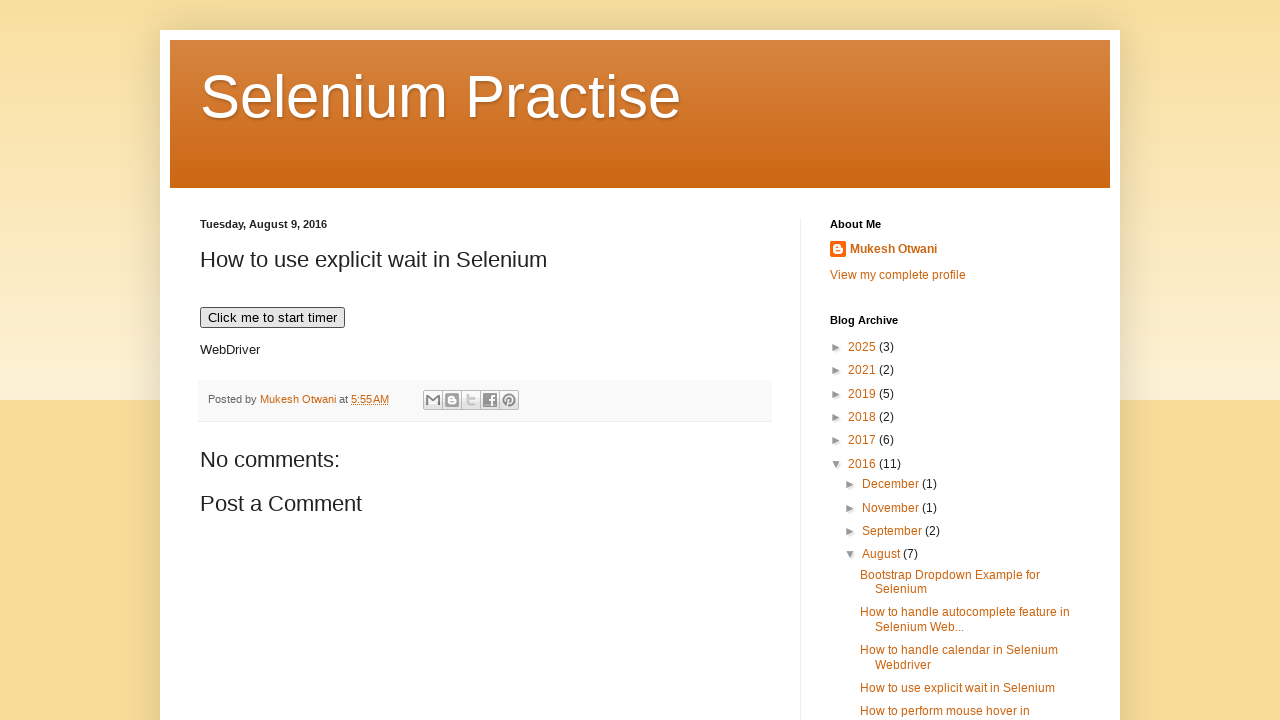